Tests web table sorting functionality by clicking on a column header to sort, verifying the sort order, and navigating through pagination to find a specific item (Rice) in the table.

Starting URL: https://rahulshettyacademy.com/seleniumPractise/#/offers

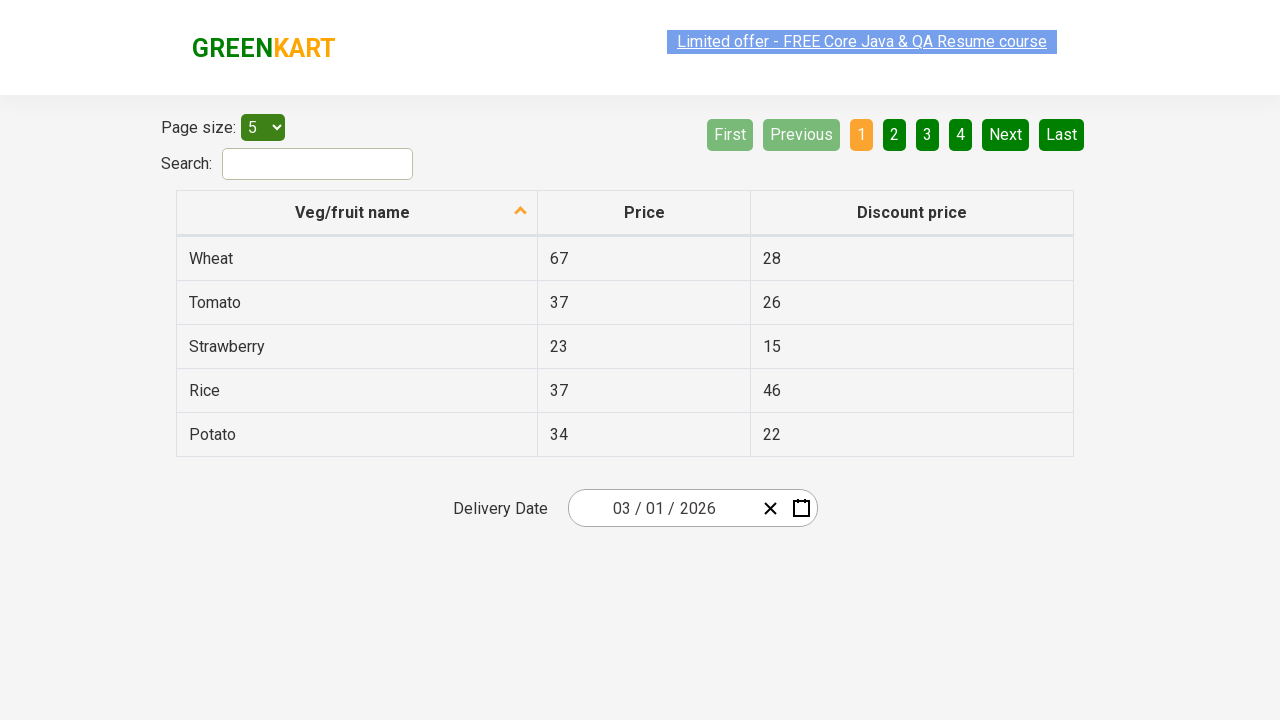

Clicked first column header to sort table at (357, 213) on th[role='columnheader']:first-of-type
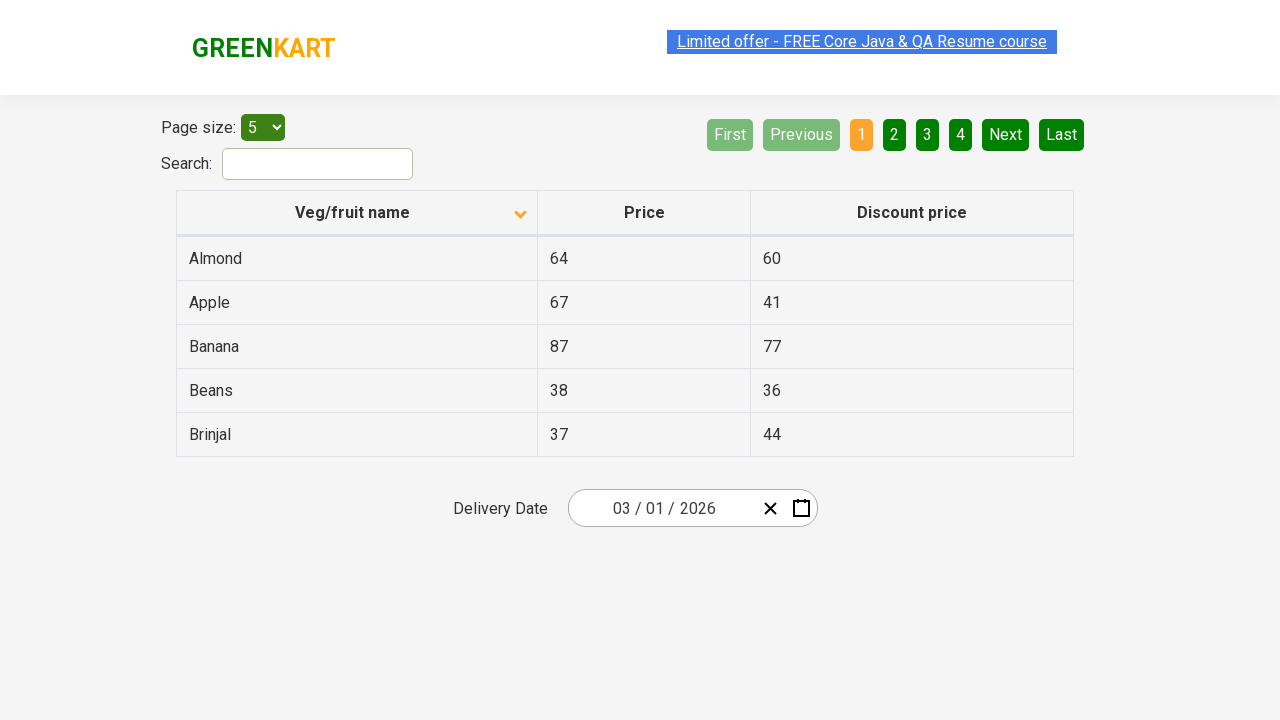

Table data became visible
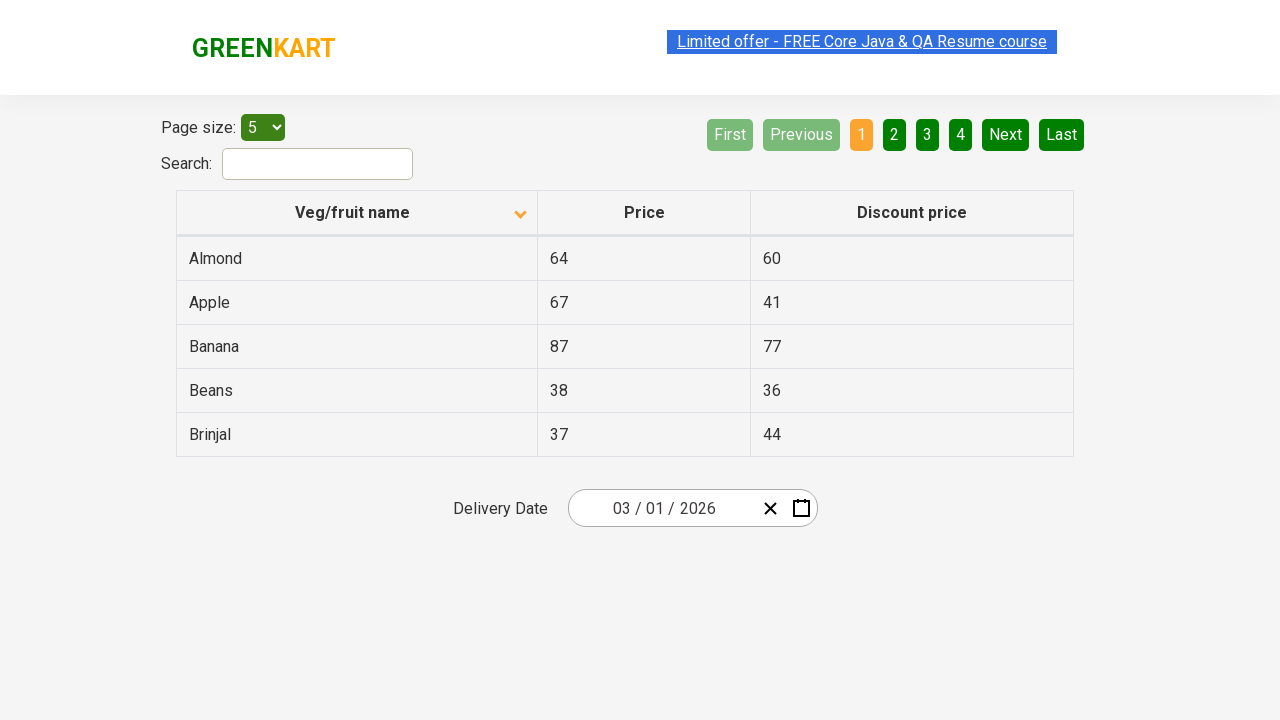

Retrieved all items from first column to verify sorting
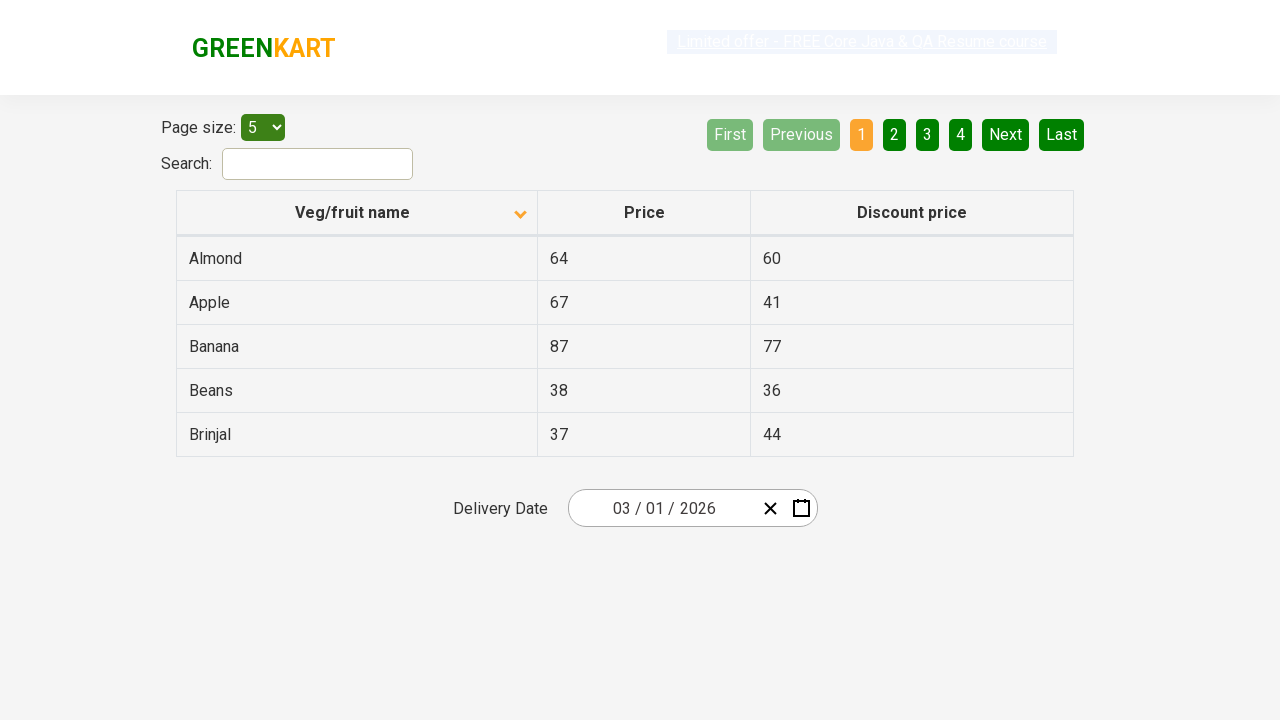

Verified table items are sorted alphabetically
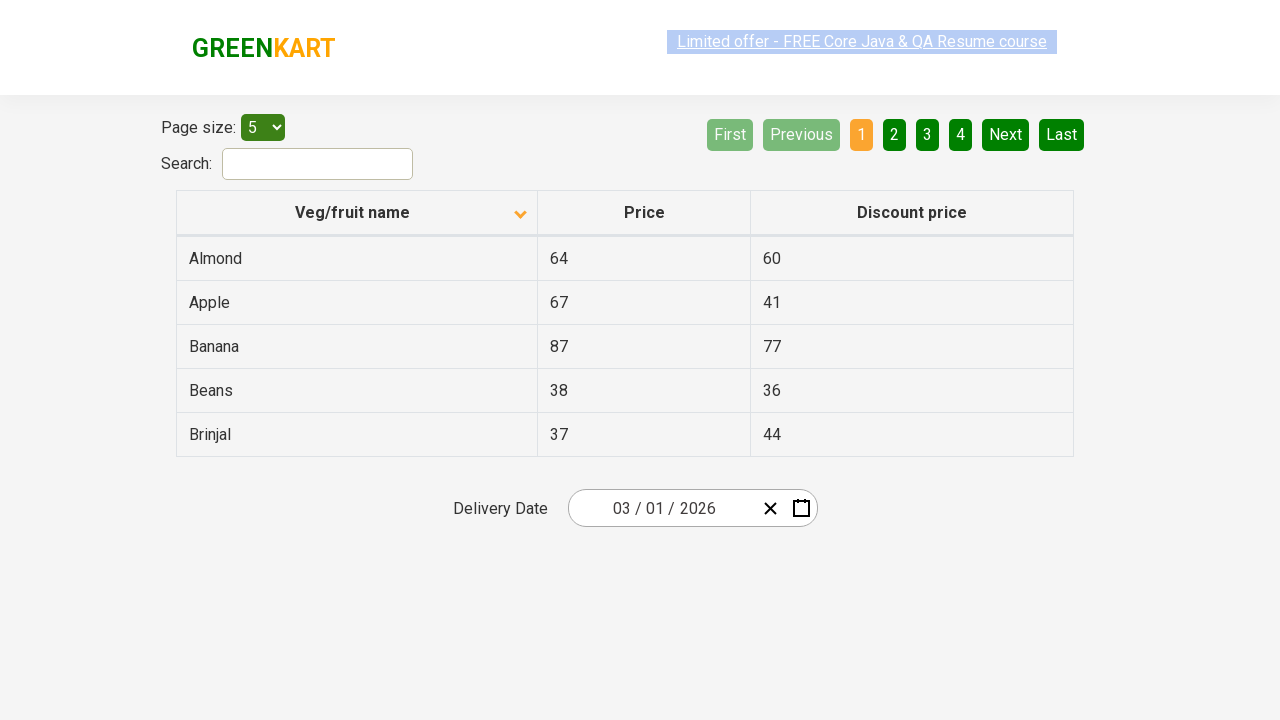

Retrieved items from current page to search for Rice
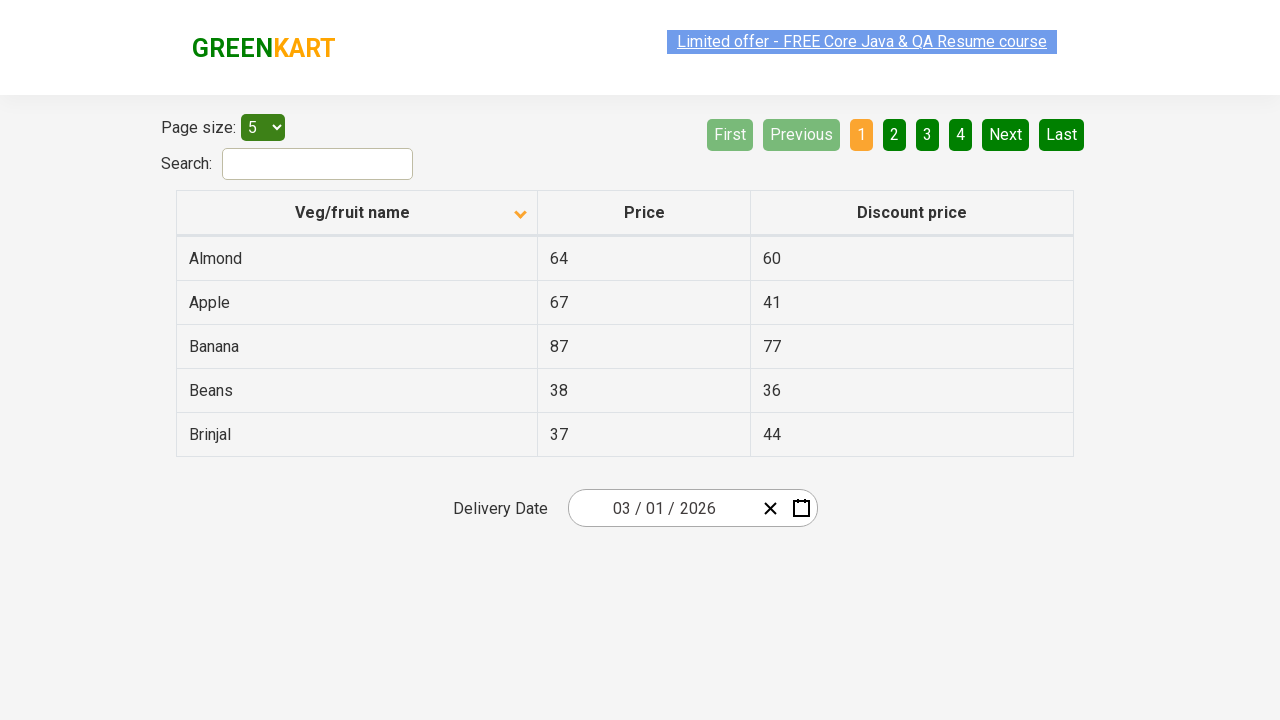

Clicked Next button to navigate to next page at (1006, 134) on [aria-label='Next']
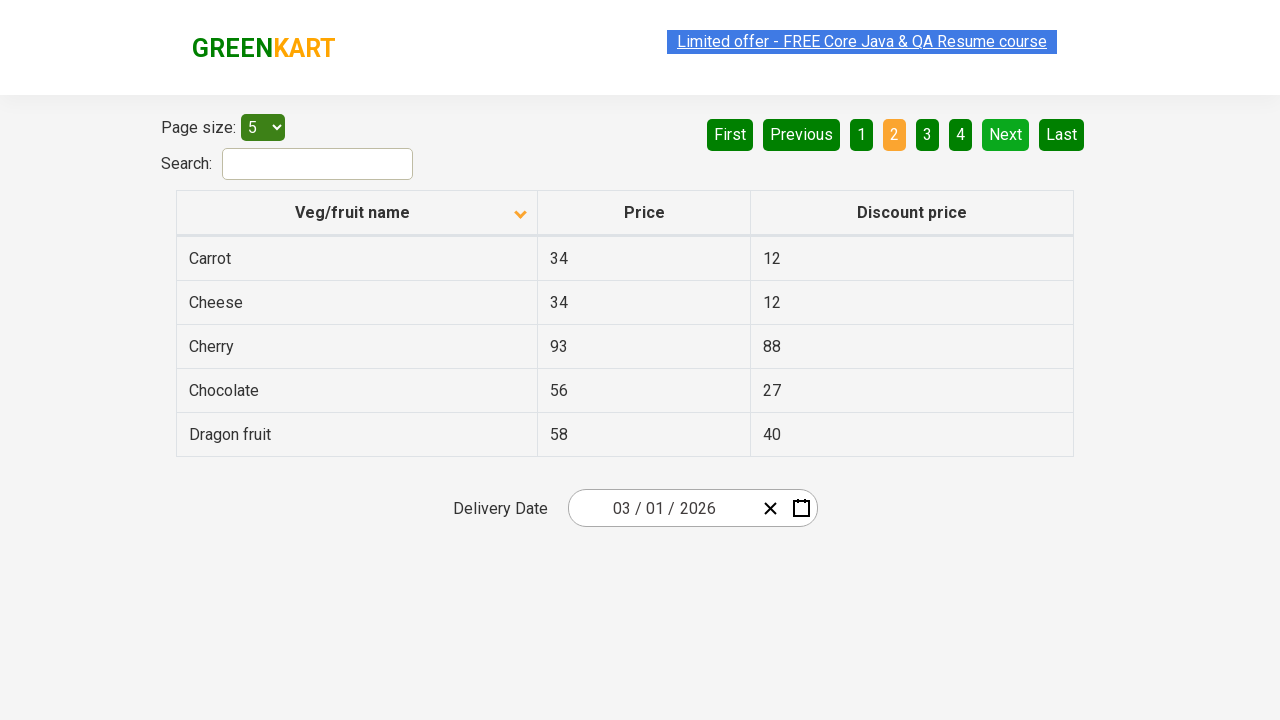

Waited for table to update after pagination
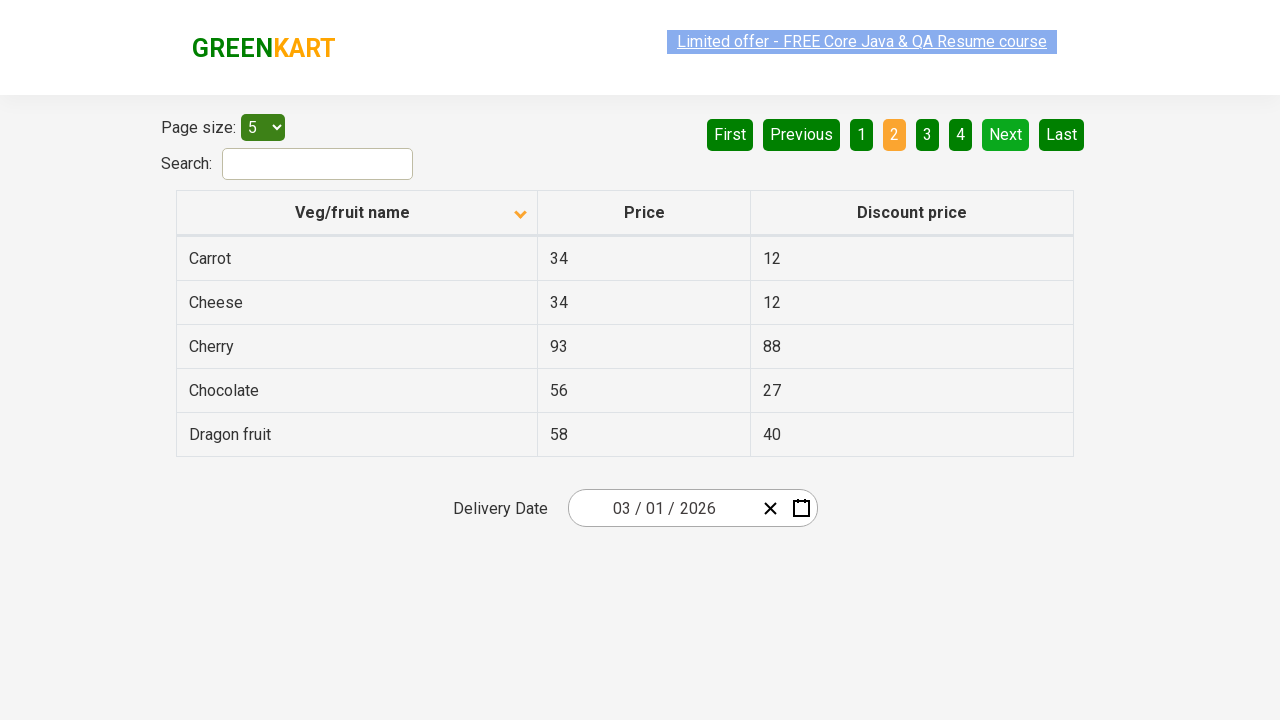

Retrieved items from current page to search for Rice
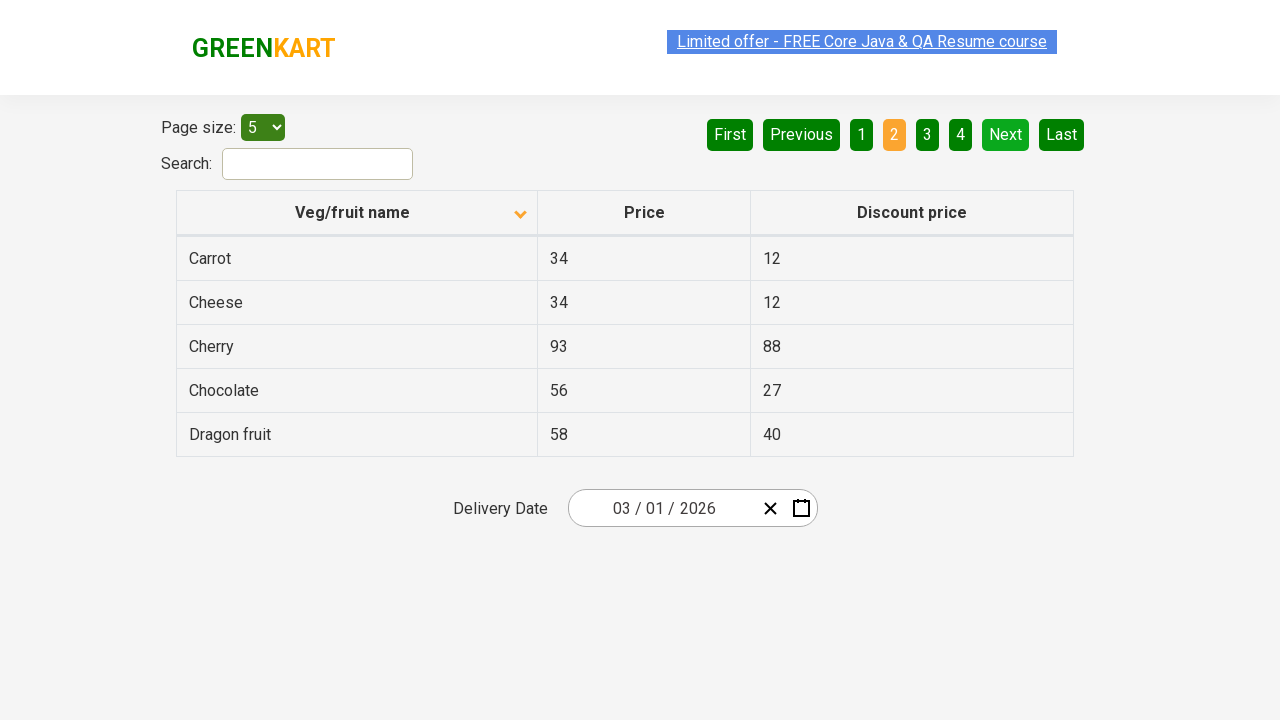

Clicked Next button to navigate to next page at (1006, 134) on [aria-label='Next']
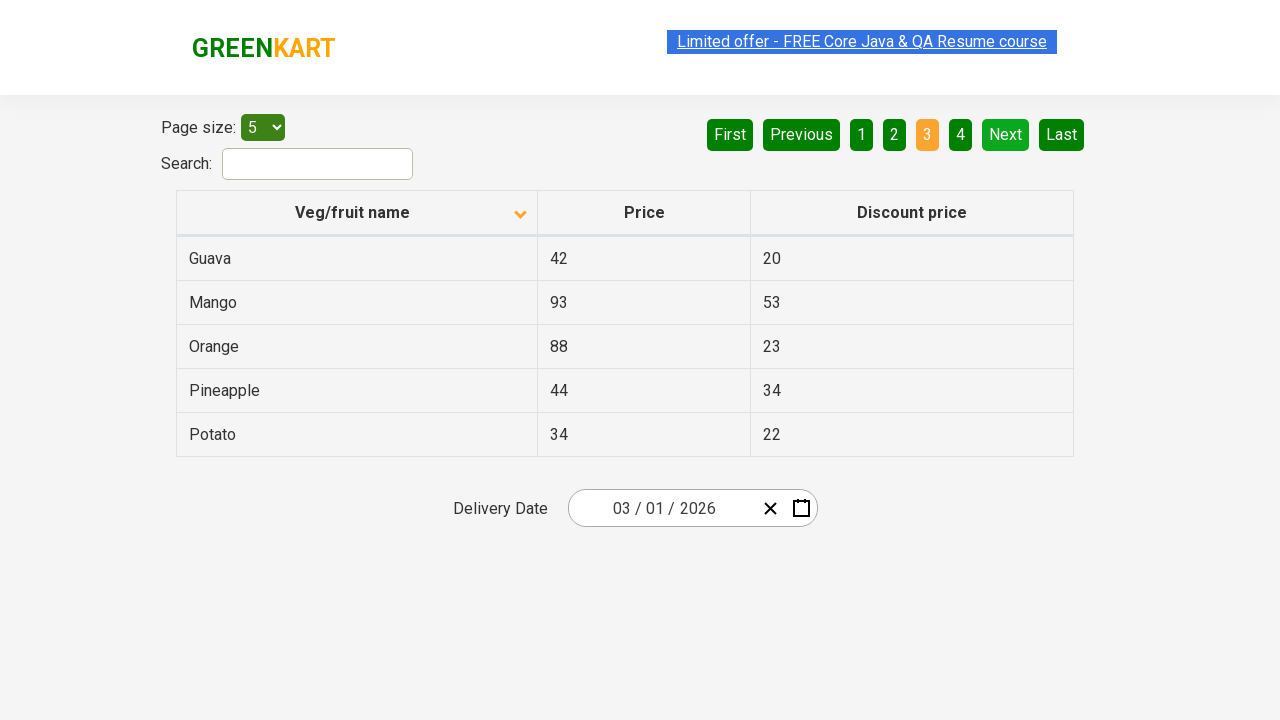

Waited for table to update after pagination
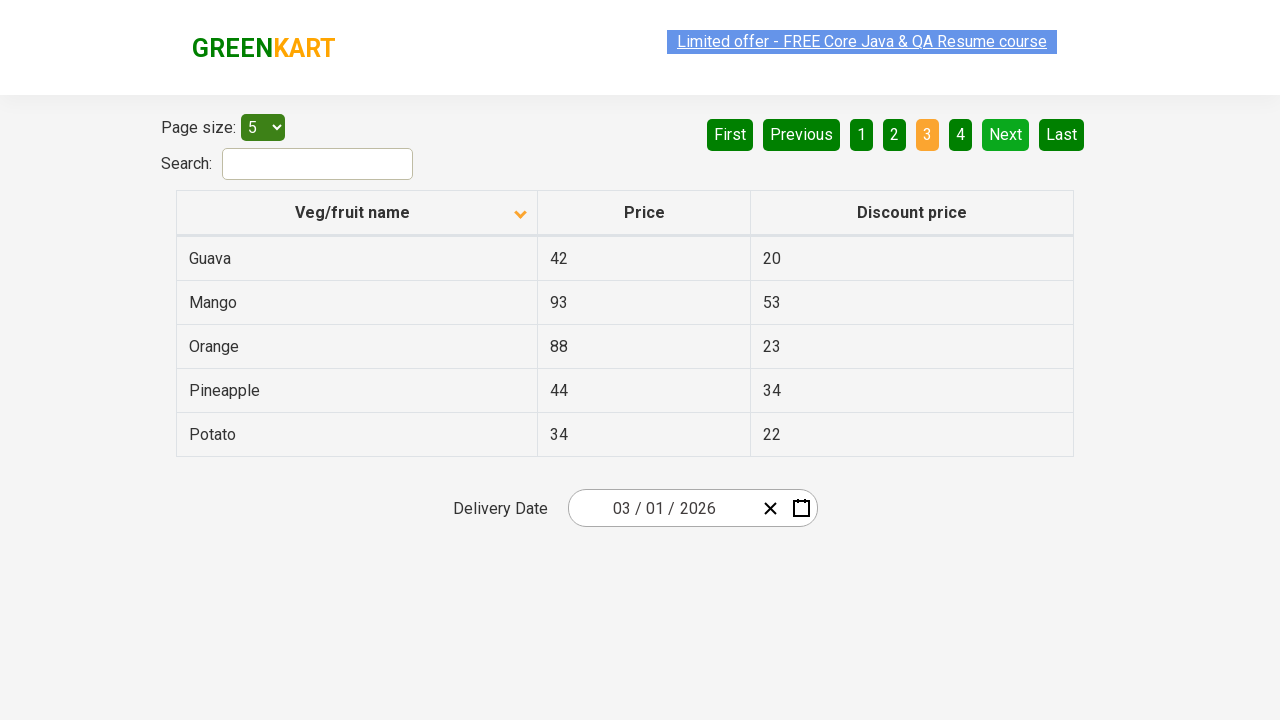

Retrieved items from current page to search for Rice
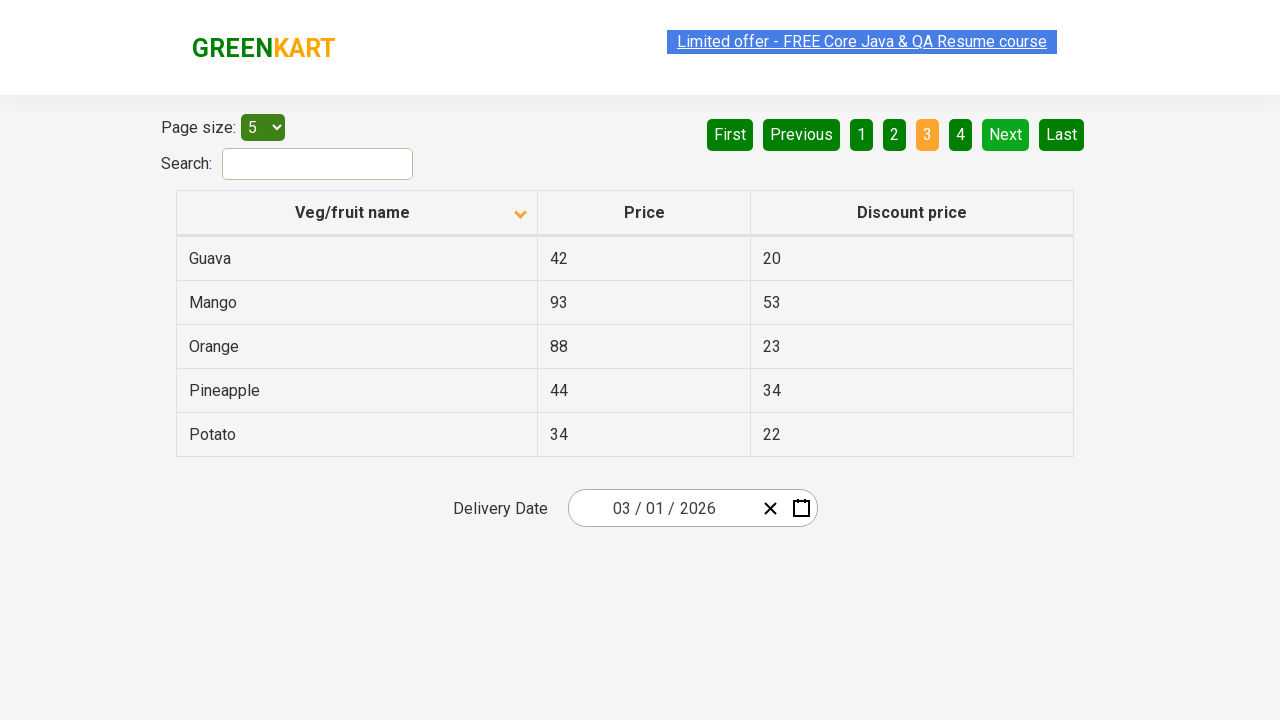

Clicked Next button to navigate to next page at (1006, 134) on [aria-label='Next']
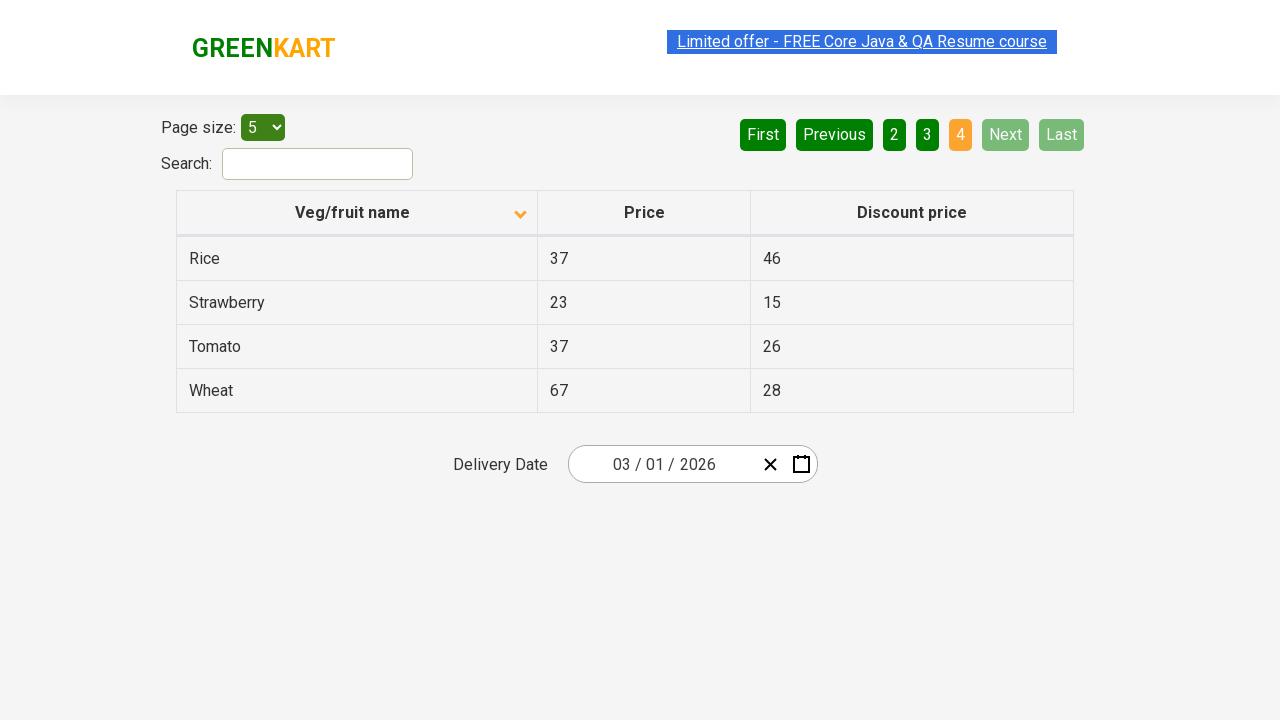

Waited for table to update after pagination
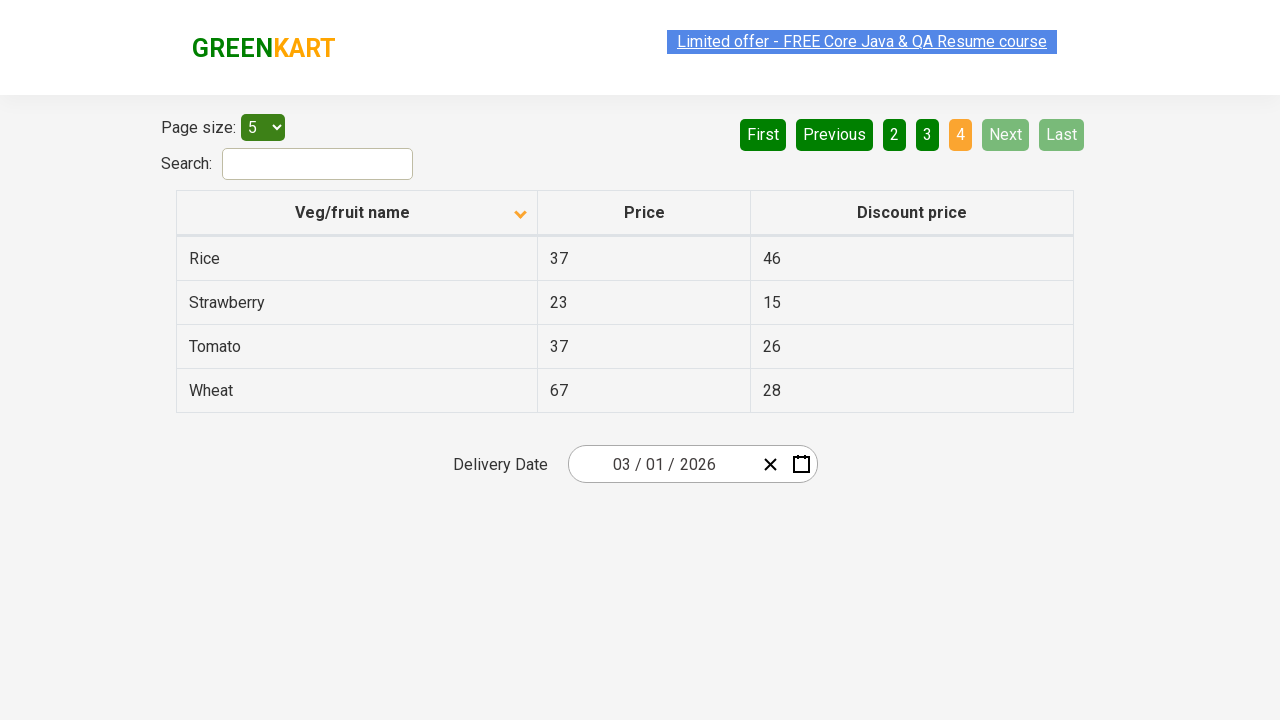

Retrieved items from current page to search for Rice
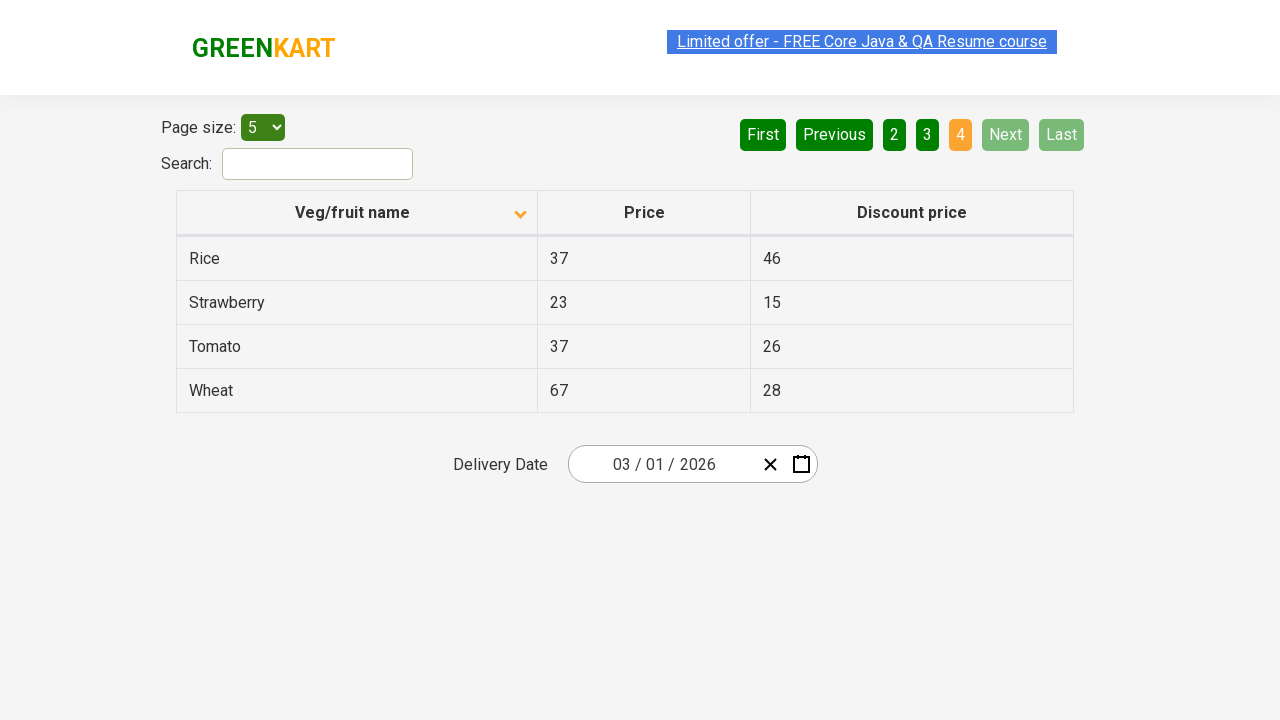

Found Rice item and clicked on it at (357, 258) on xpath=//tr/td[contains(text(), 'Rice')]
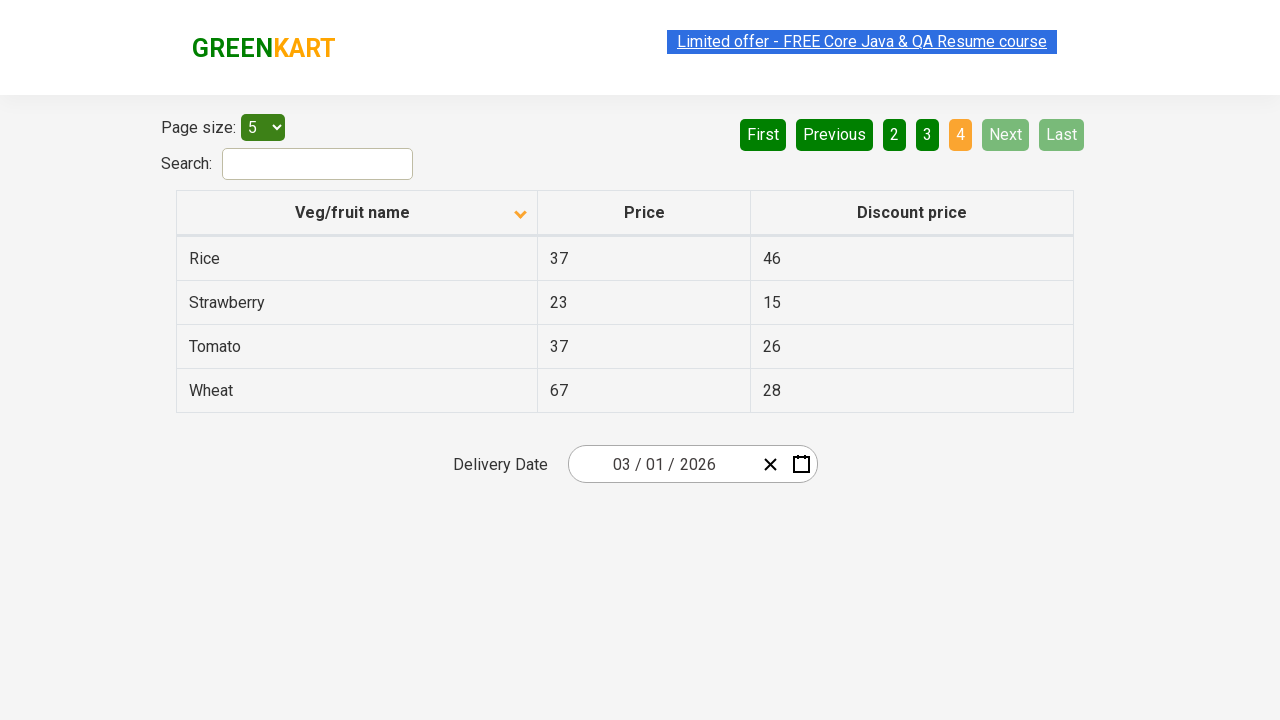

Verified Rice item was found in the table
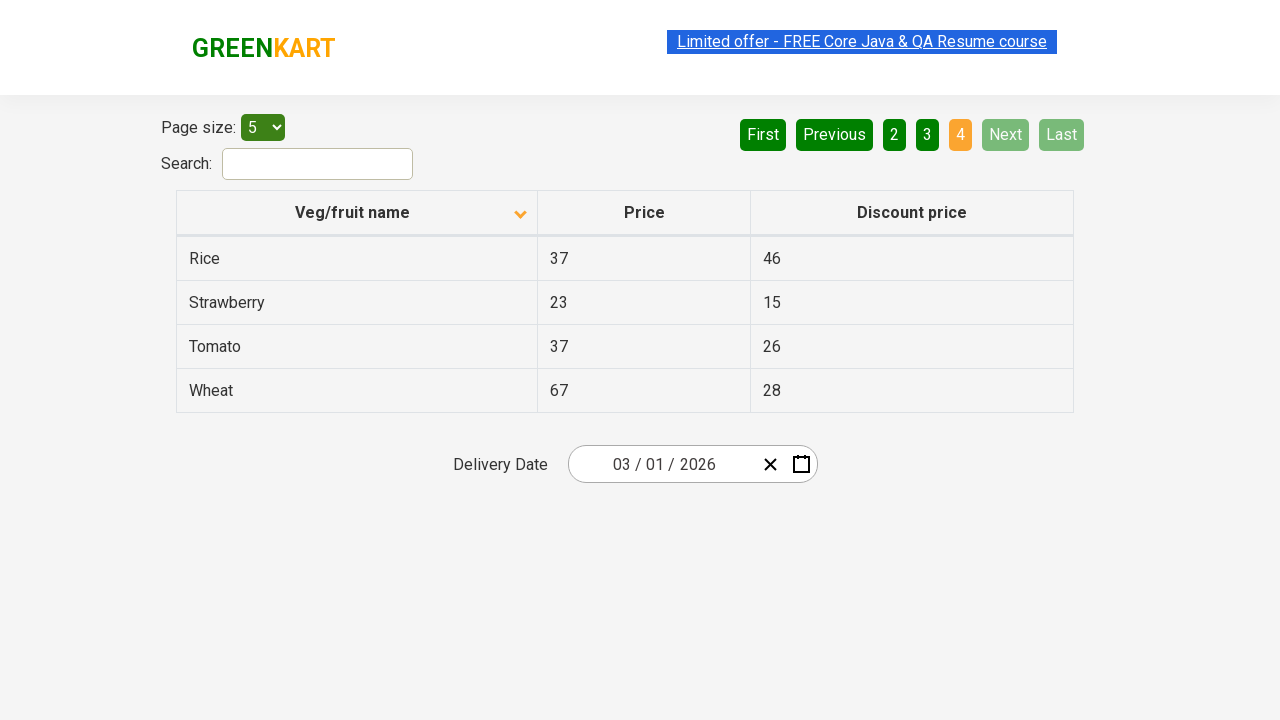

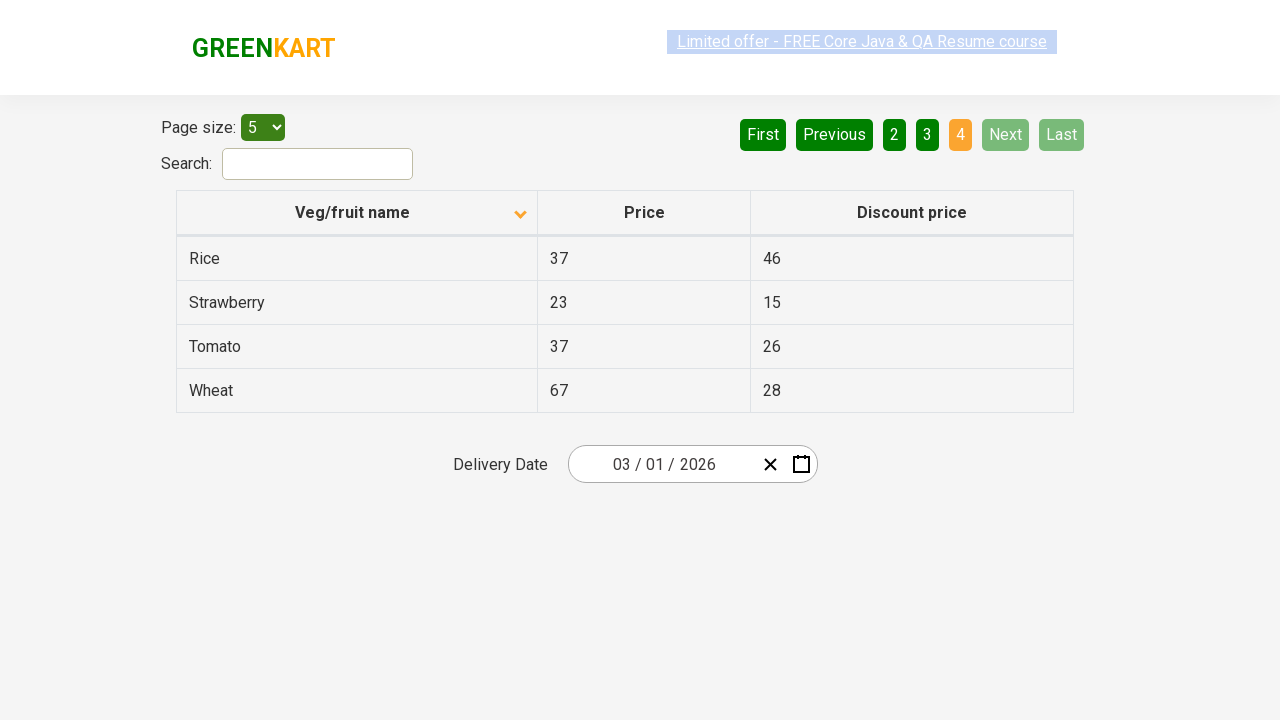